Tests JavaScript confirm dialog by clicking the JS Confirm button, dismissing the dialog, and verifying the cancel result message

Starting URL: https://the-internet.herokuapp.com/javascript_alerts

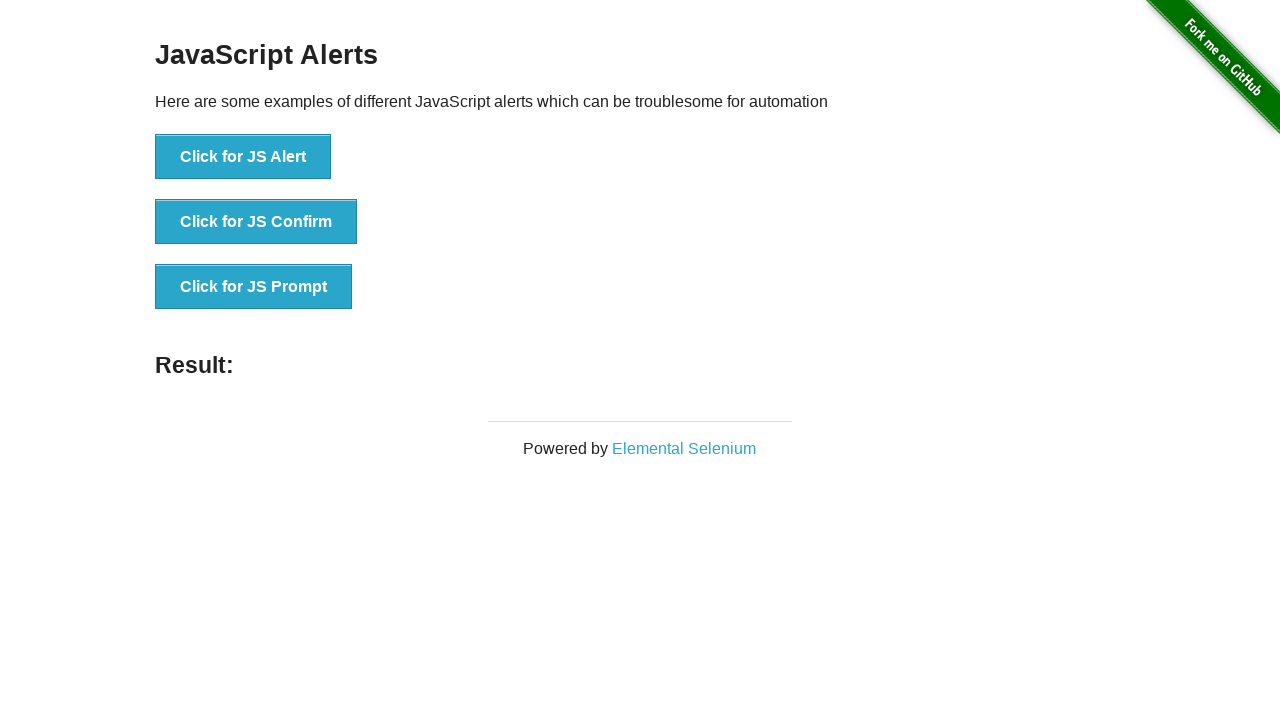

Set up dialog handler to dismiss confirm dialog
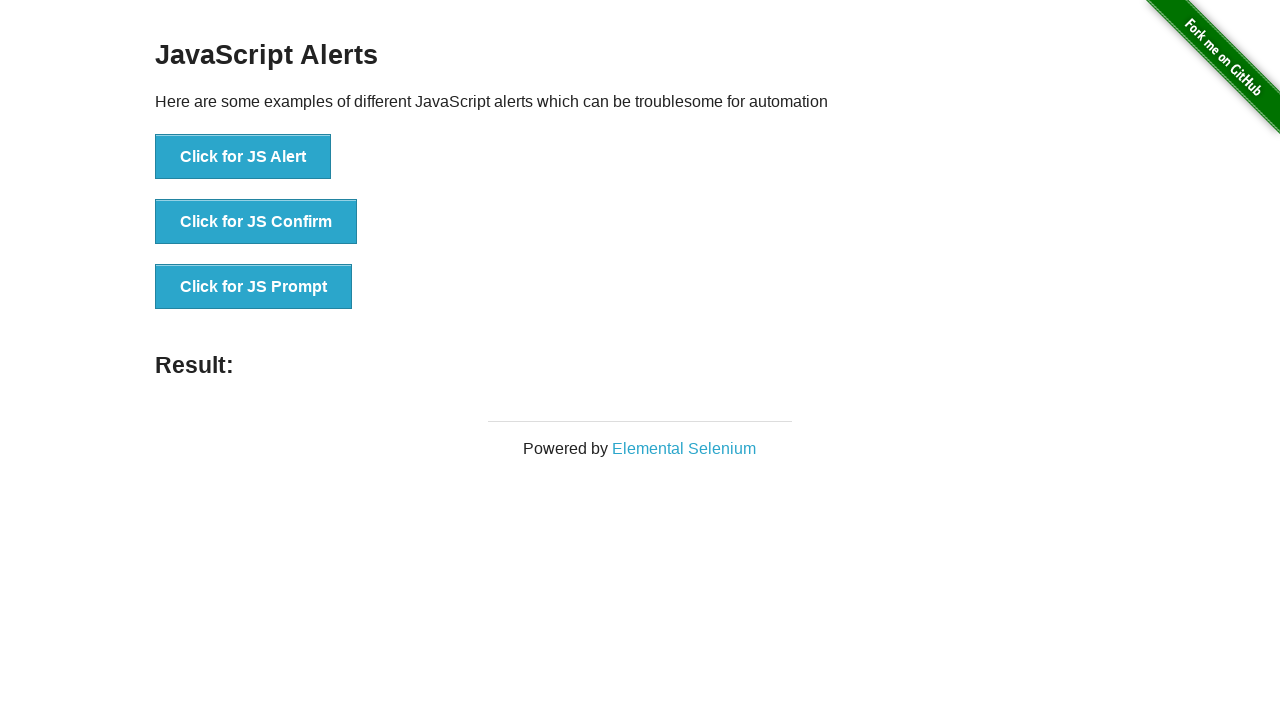

Clicked JS Confirm button at (256, 222) on xpath=//button[@onclick='jsConfirm()']
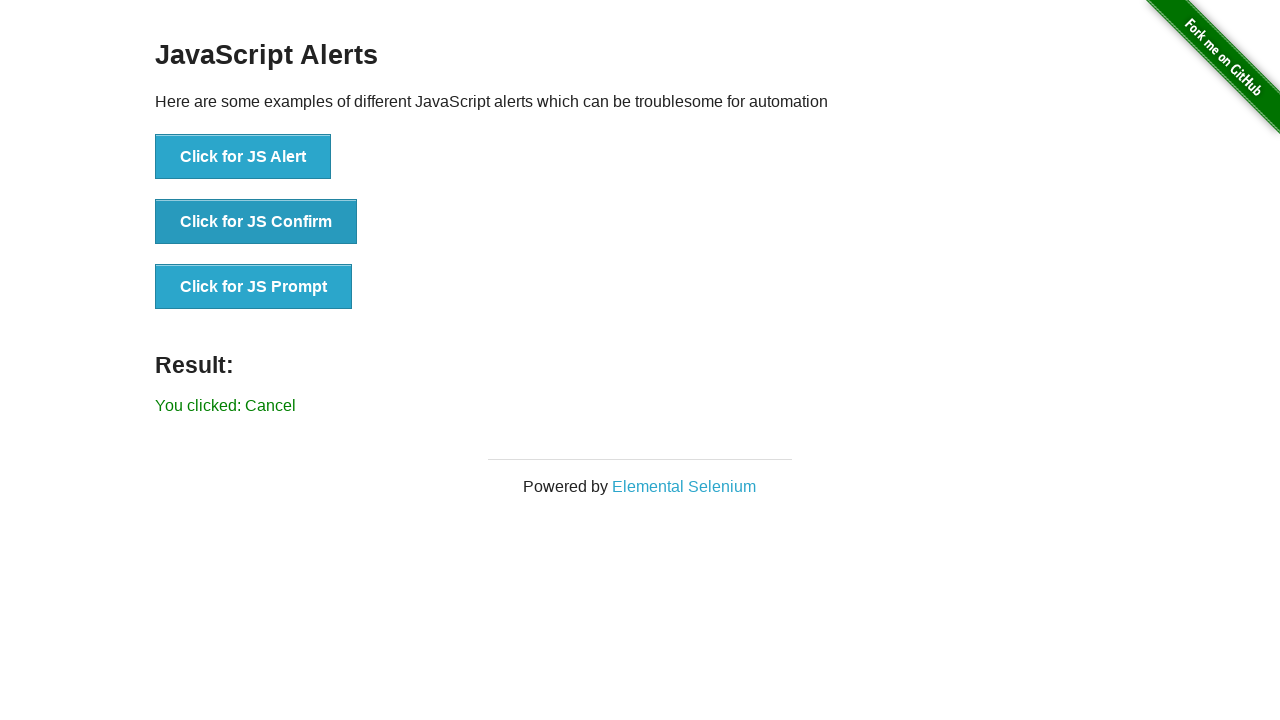

Waited for cancel result message to appear
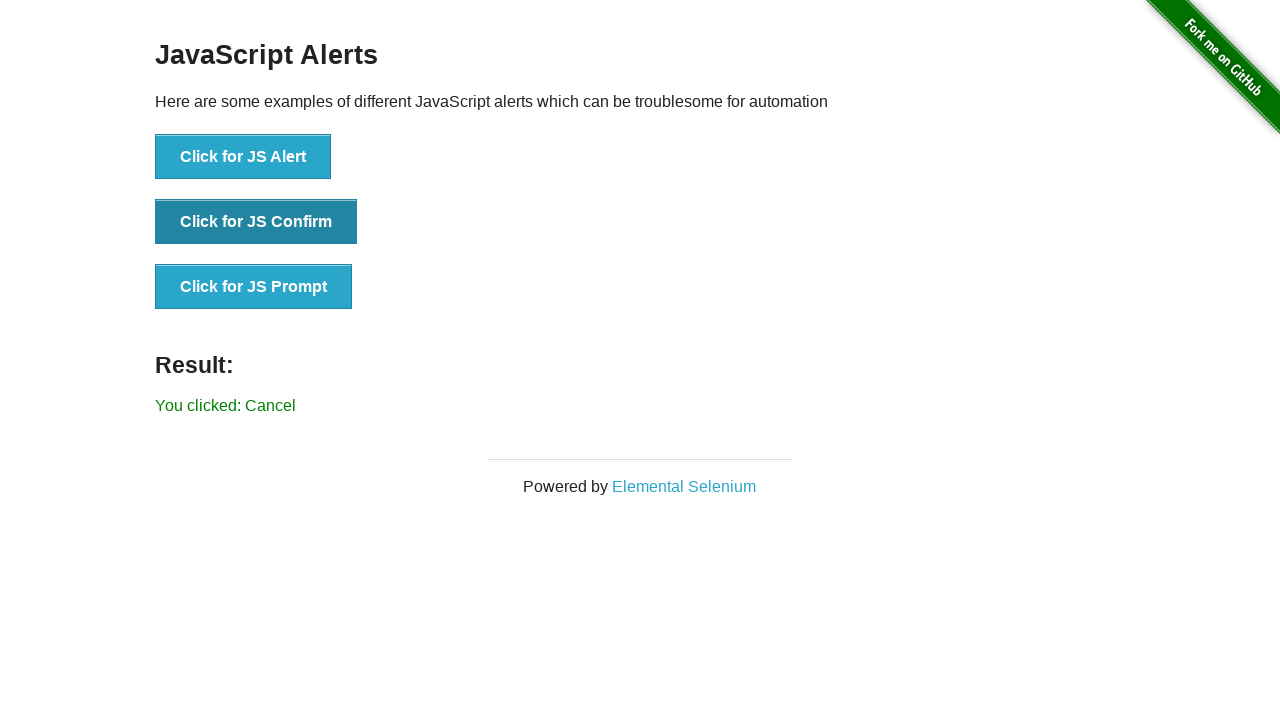

Verified cancel result message is visible
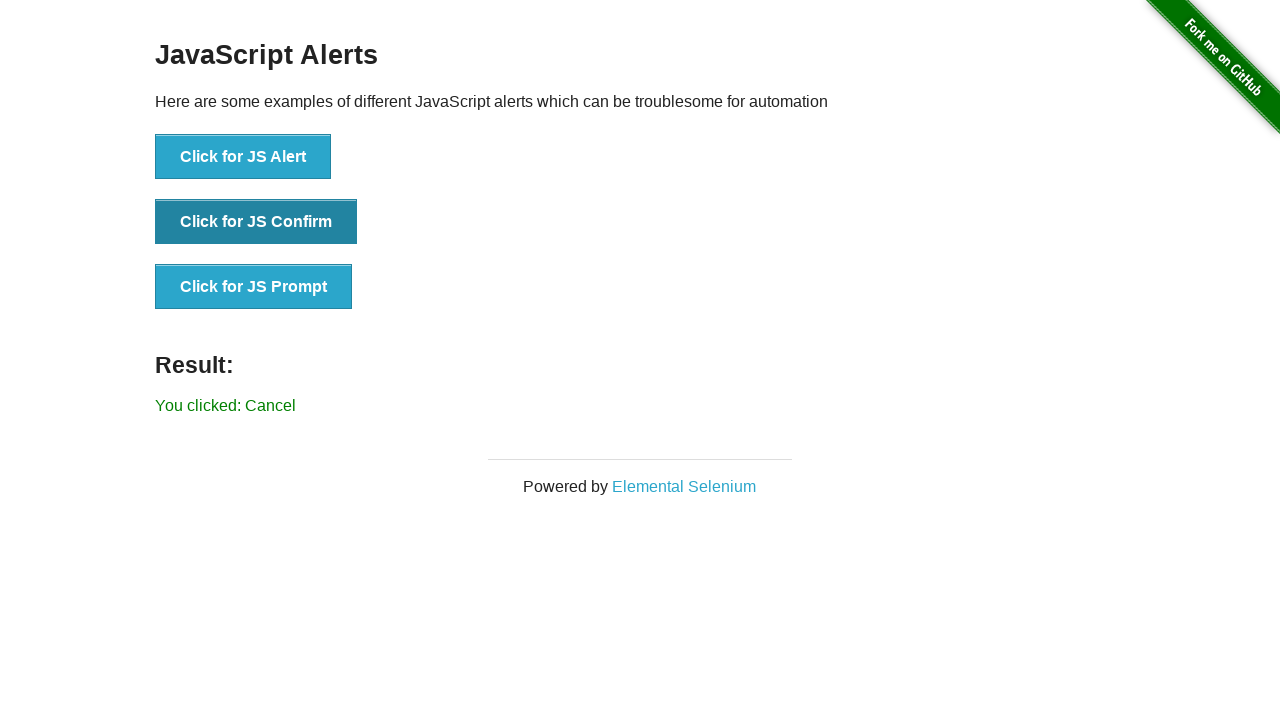

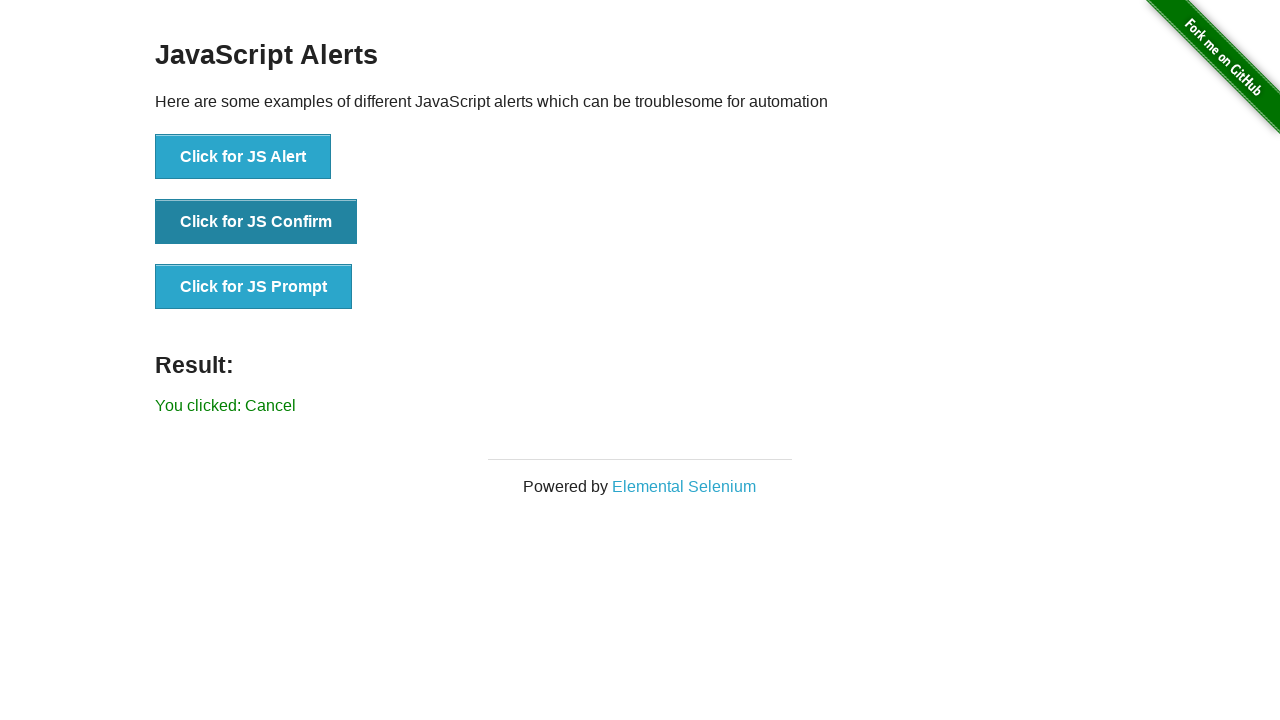